Navigates to the WebdriverIO homepage and verifies the page title matches the expected value

Starting URL: http://webdriver.io

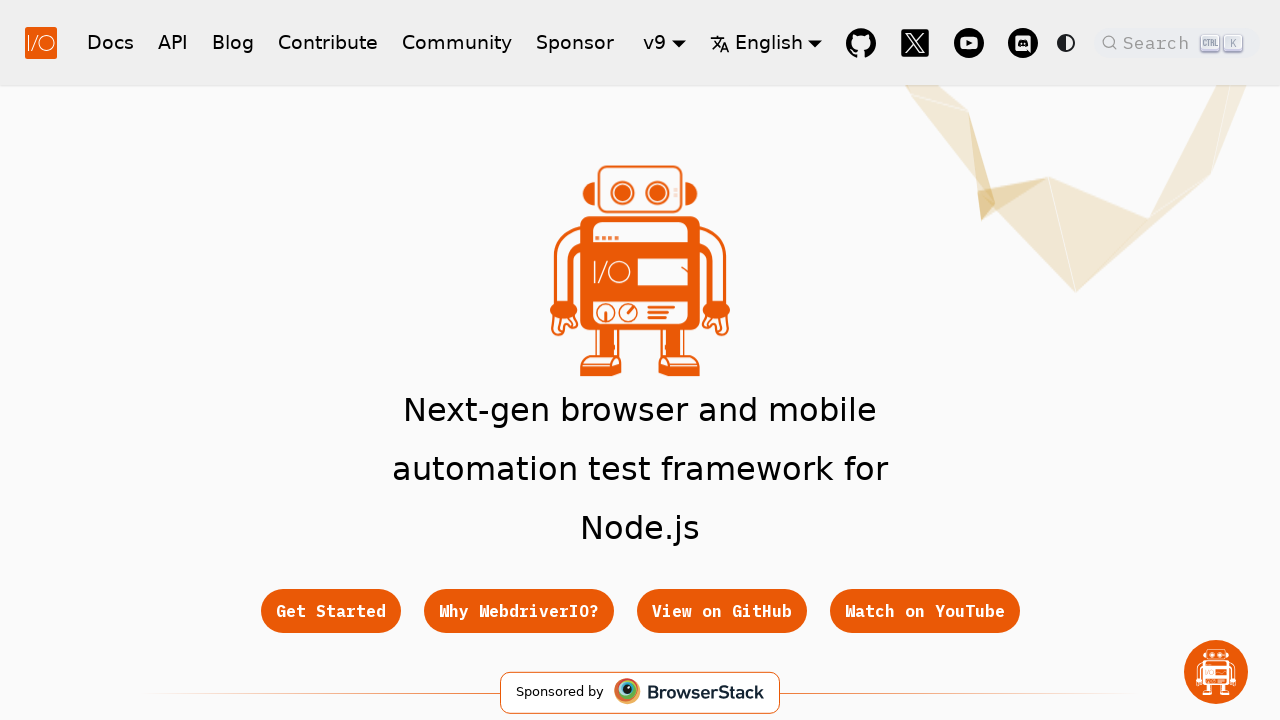

Retrieved page title
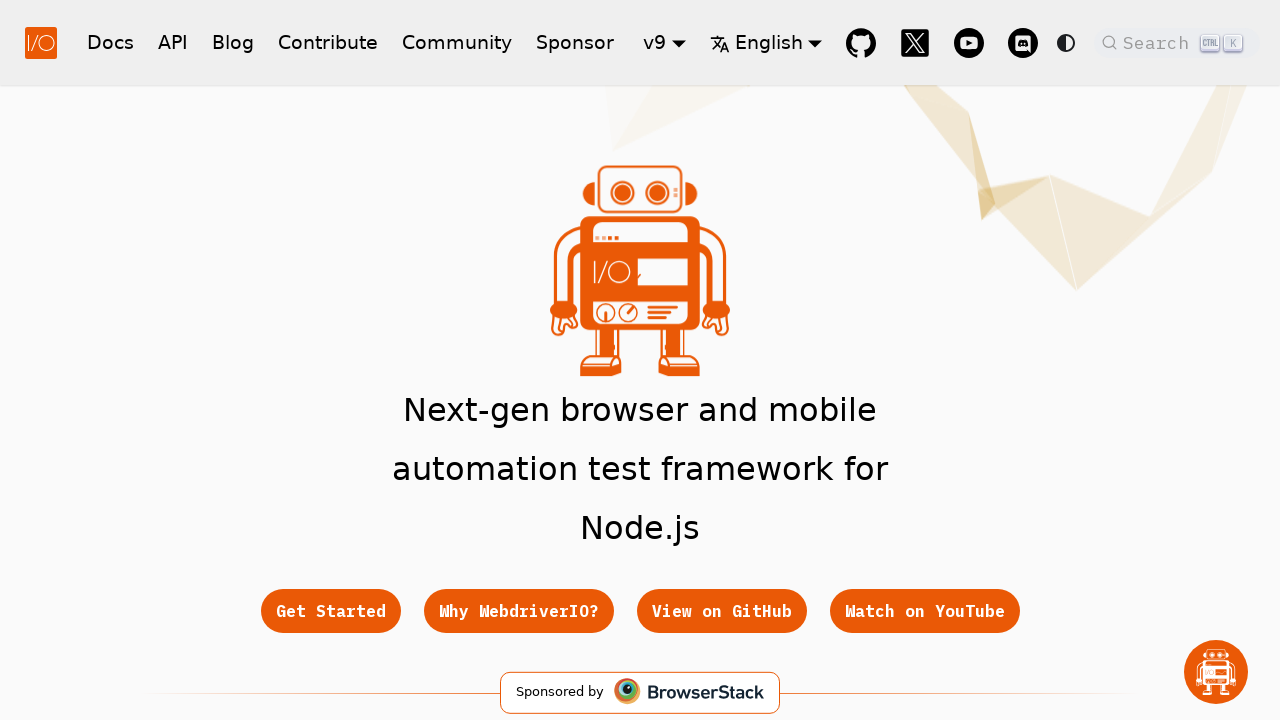

Verified page title contains 'WebdriverIO'
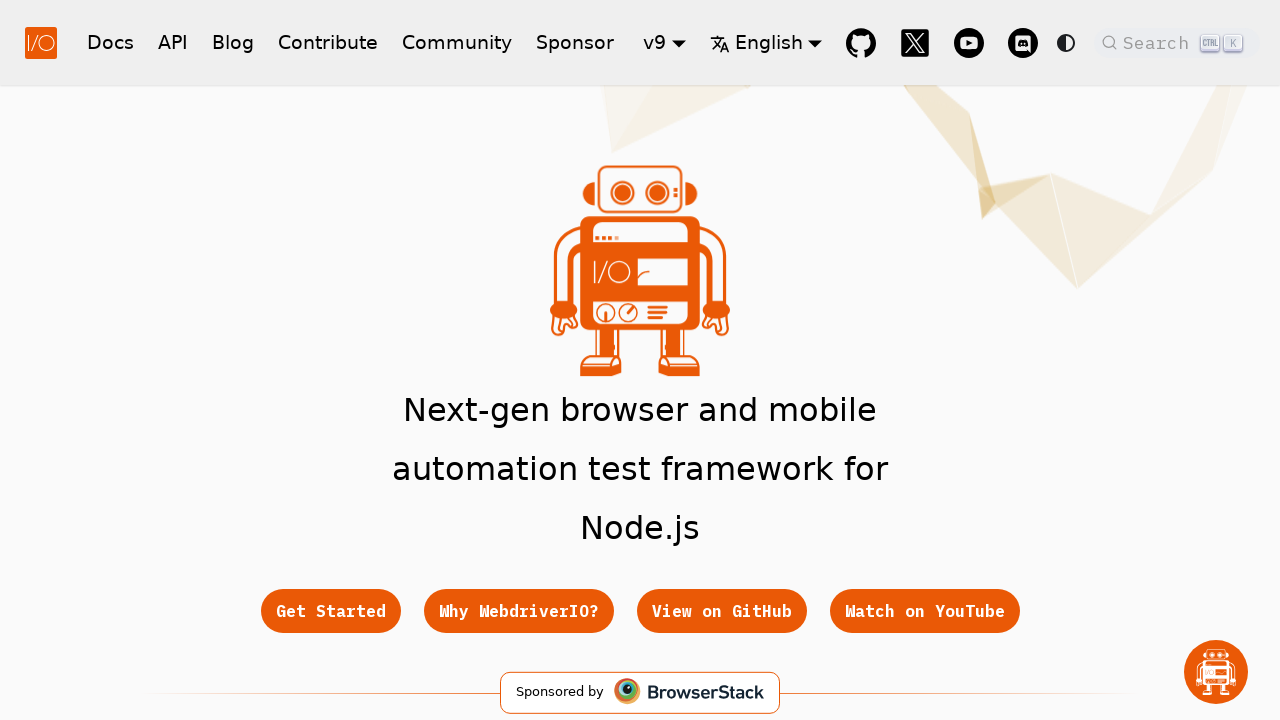

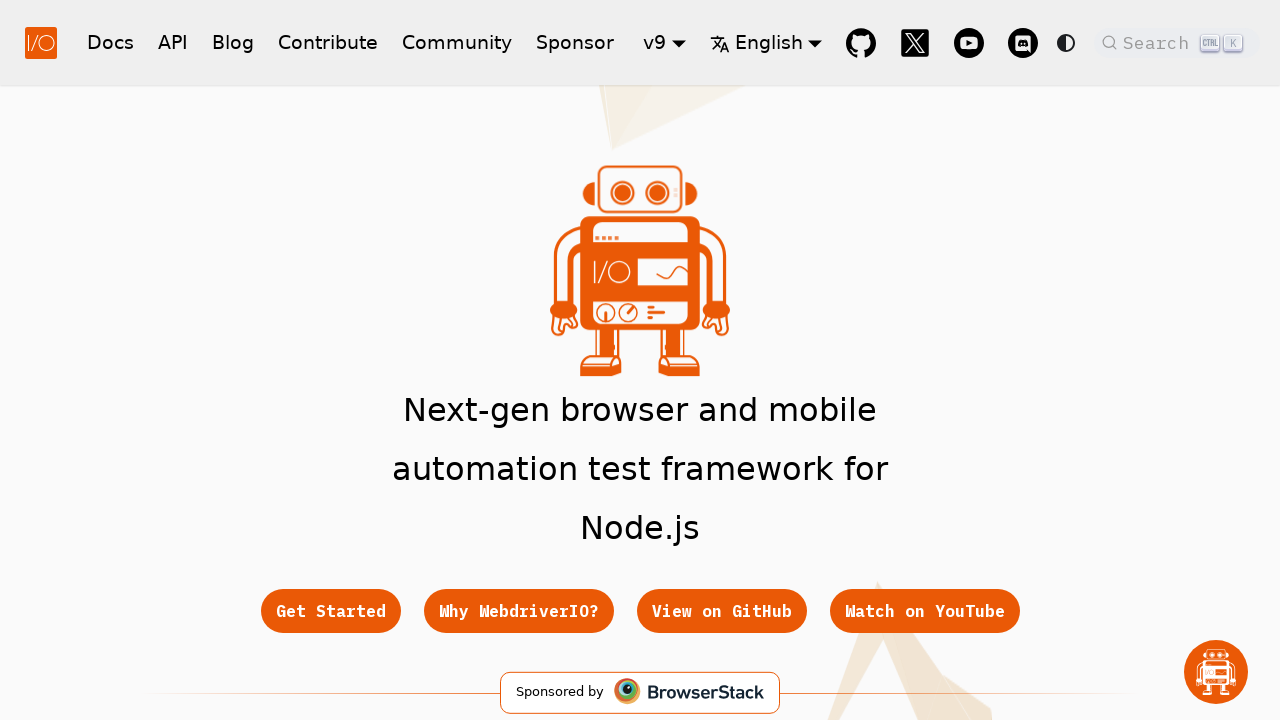